Tests dynamic control removal by clicking Remove button and waiting for the checkbox to disappear

Starting URL: http://the-internet.herokuapp.com/dynamic_controls

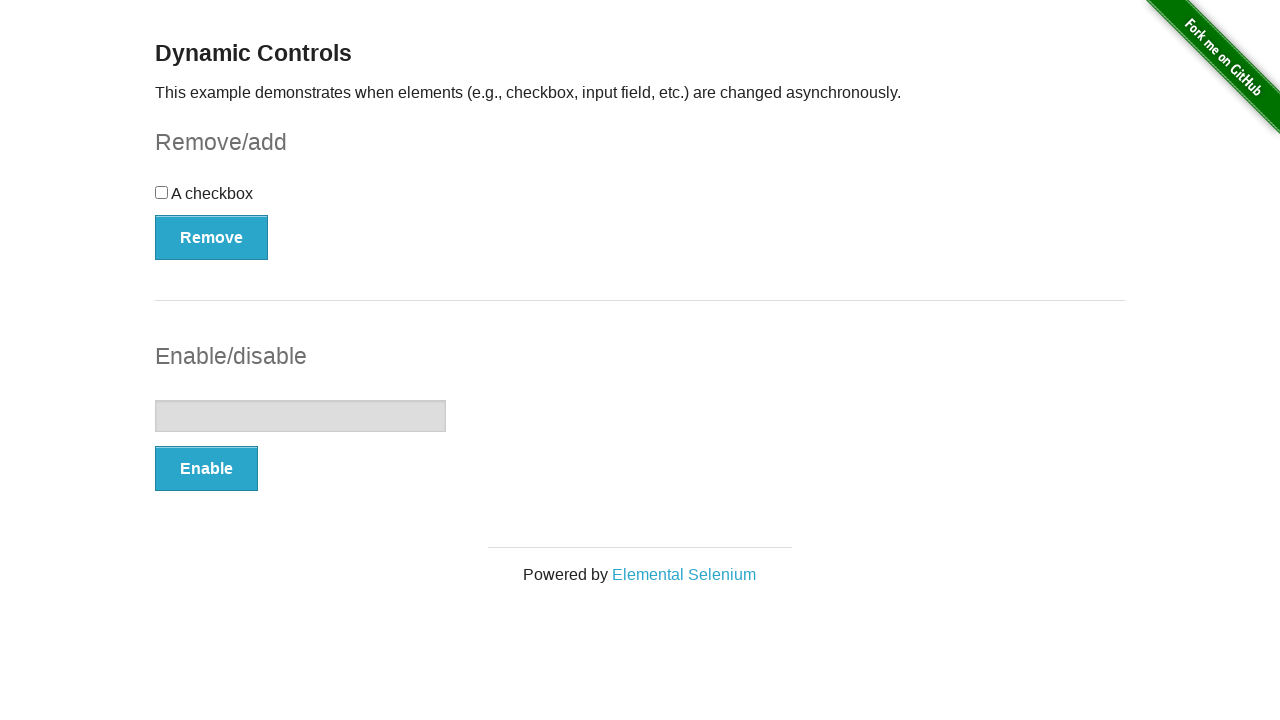

Clicked Remove button to initiate dynamic control removal at (212, 237) on xpath=//*[text()='Remove']
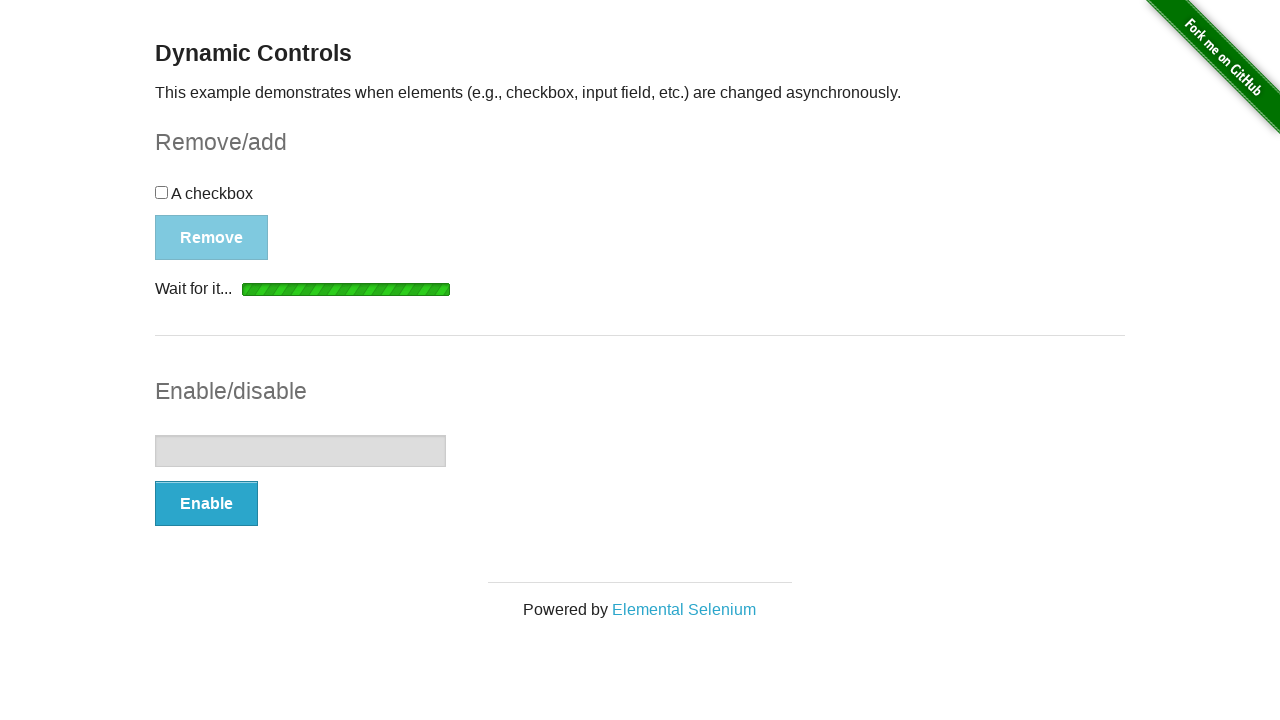

Loading indicator appeared
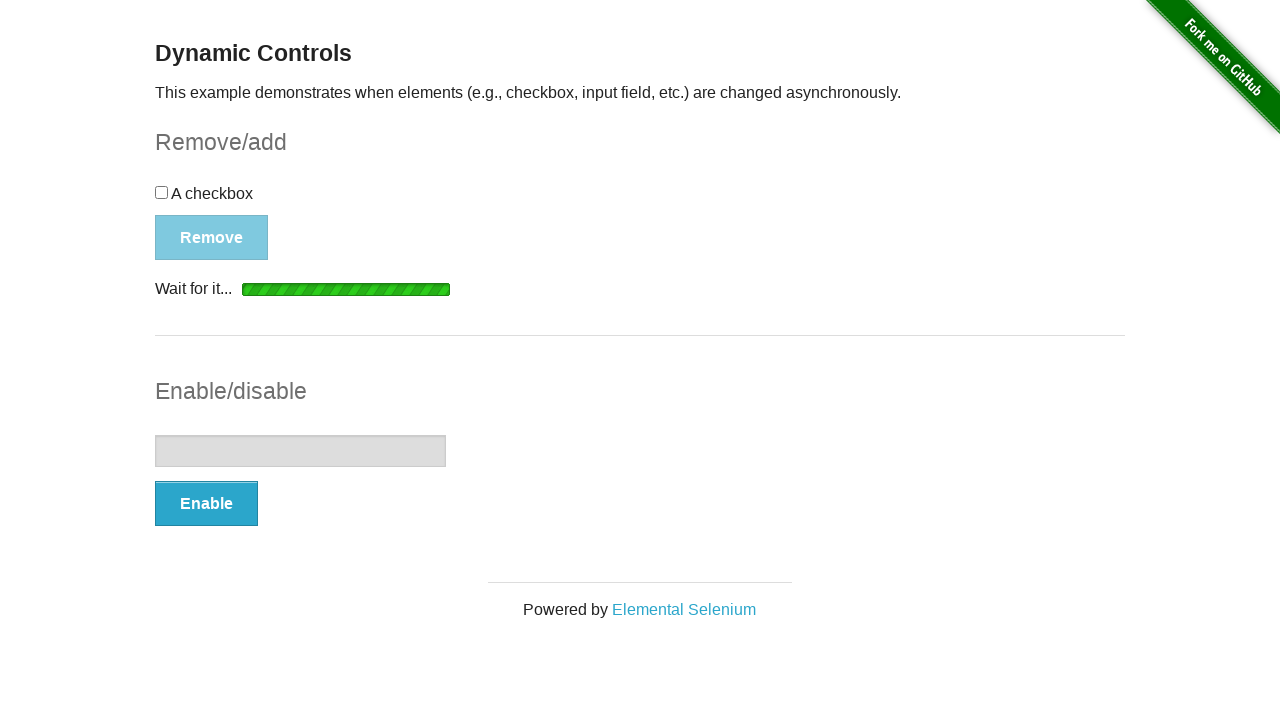

Loading indicator disappeared after processing
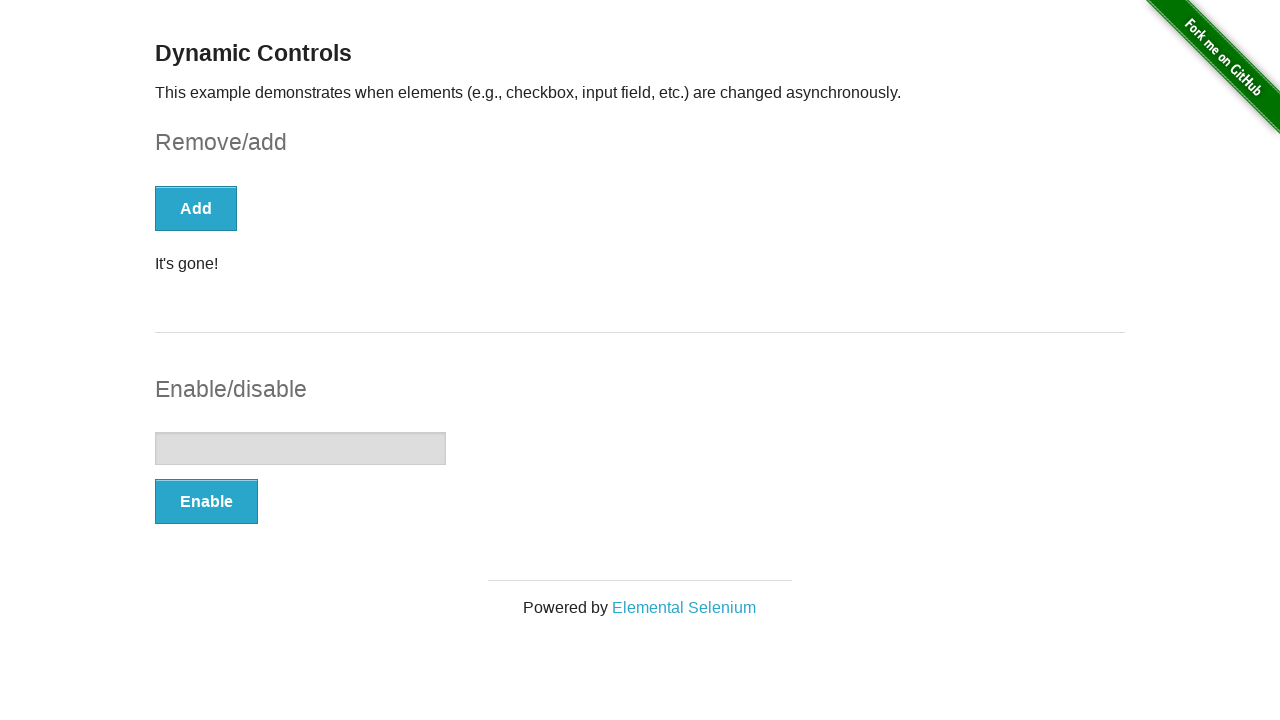

Confirmation message appeared - checkbox has been removed
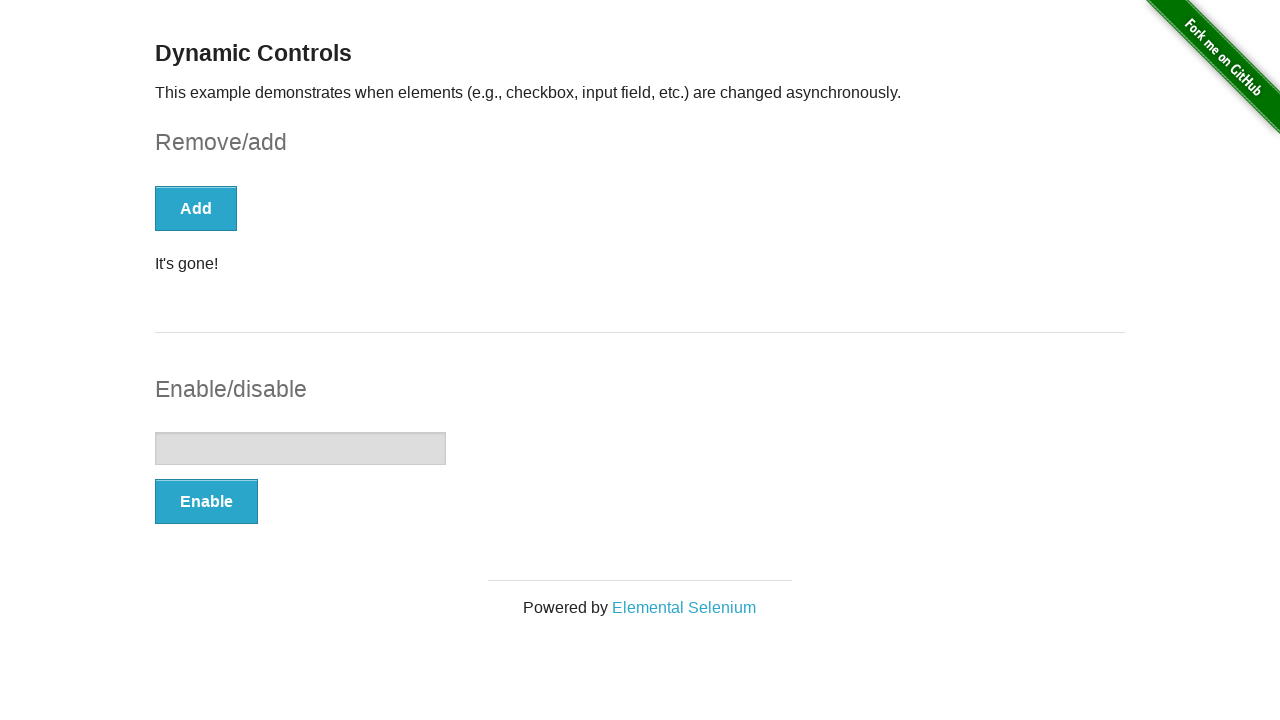

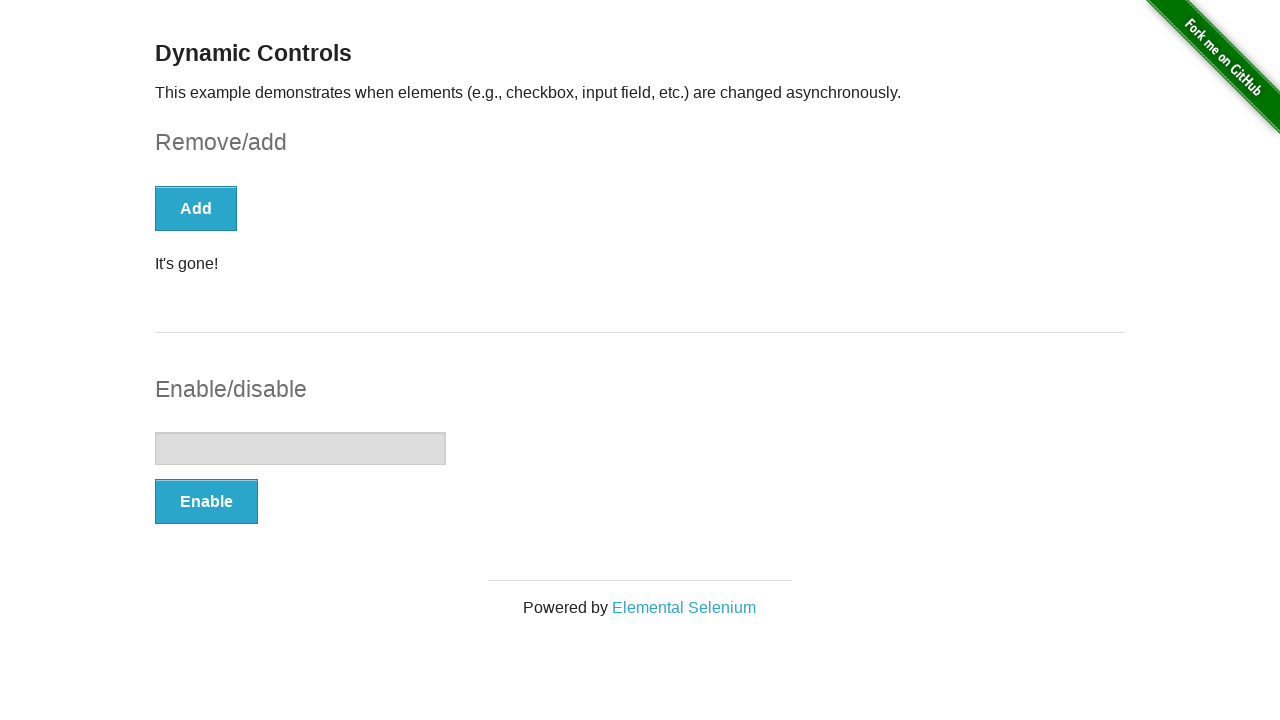